Tests the bank manager functionality by navigating to the customers tab and deleting a customer from the list

Starting URL: https://www.globalsqa.com/angularJs-protractor/BankingProject/#/login

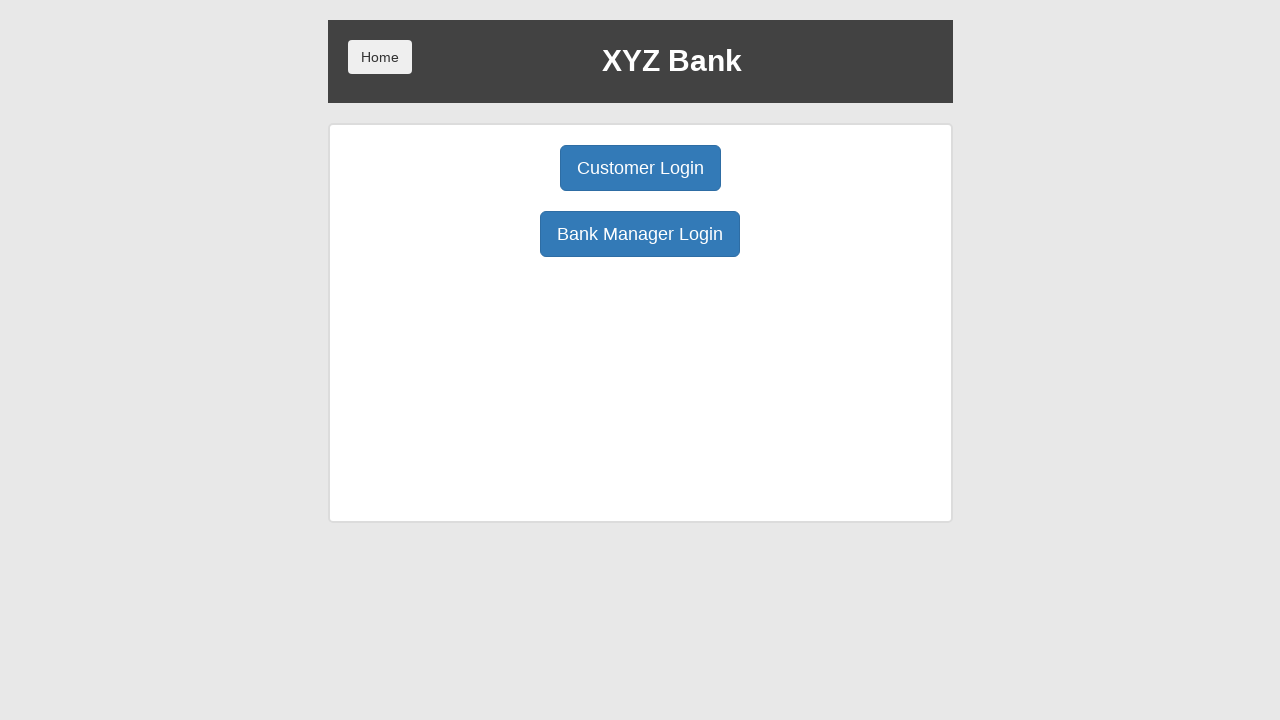

Clicked Bank Manager Login button at (640, 234) on button[ng-click='manager()']
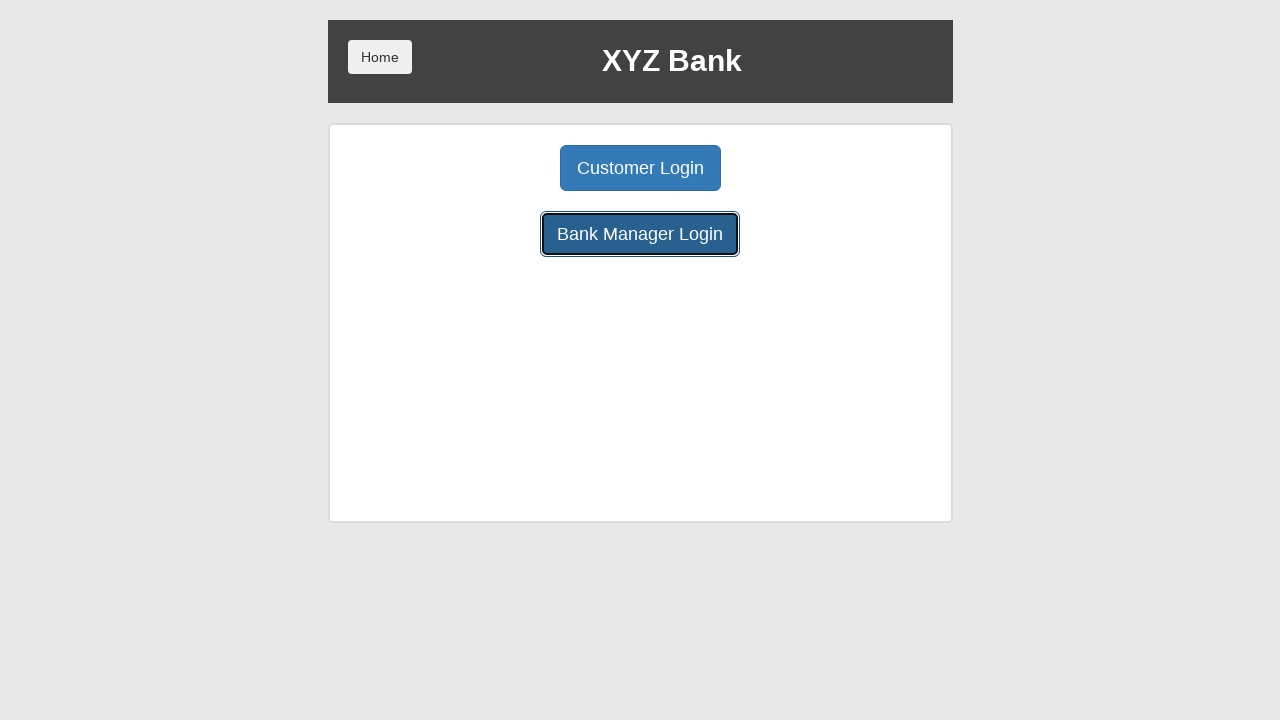

Manager page loaded with Customers tab visible
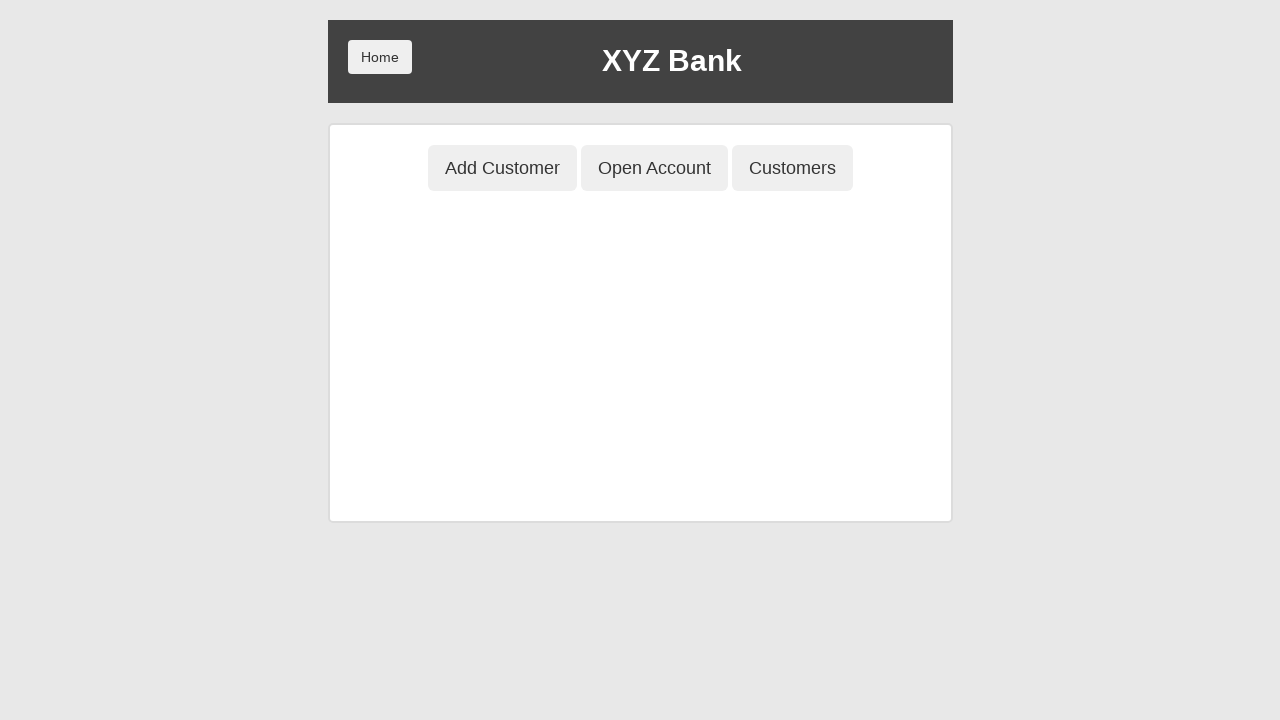

Clicked on Customers tab at (792, 168) on button[ng-click='showCust()']
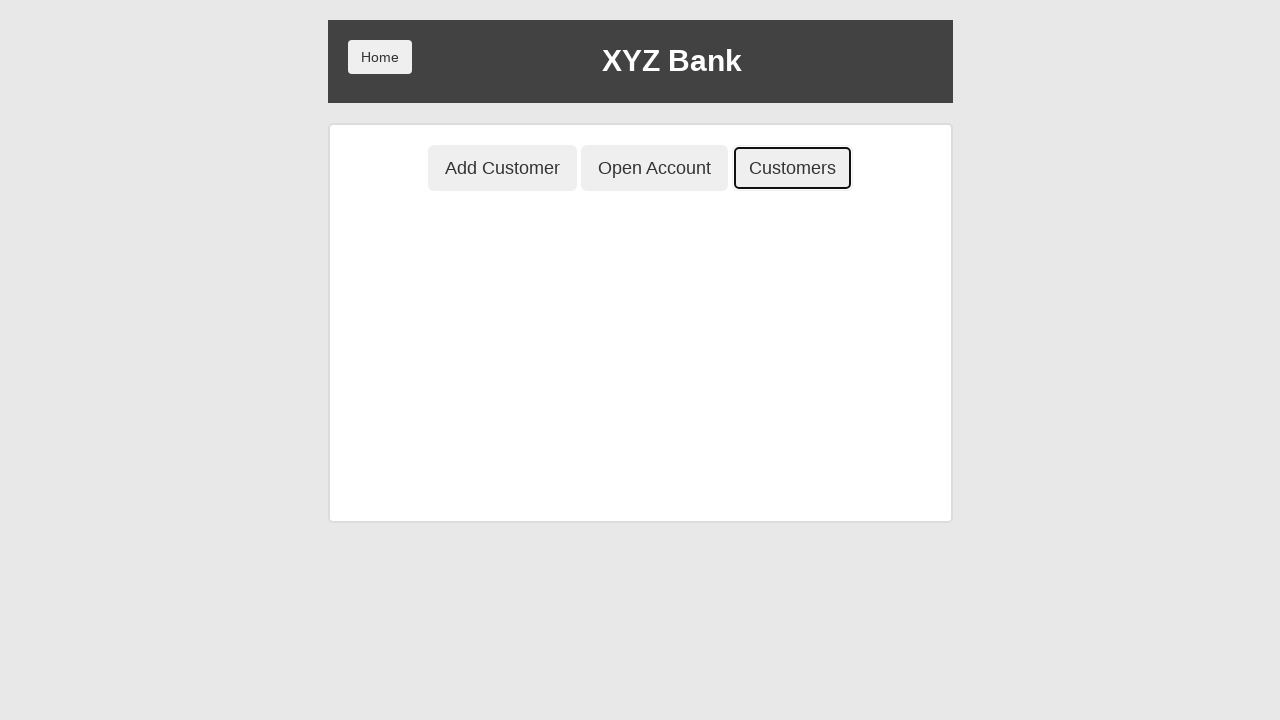

Customer list loaded with Delete buttons visible
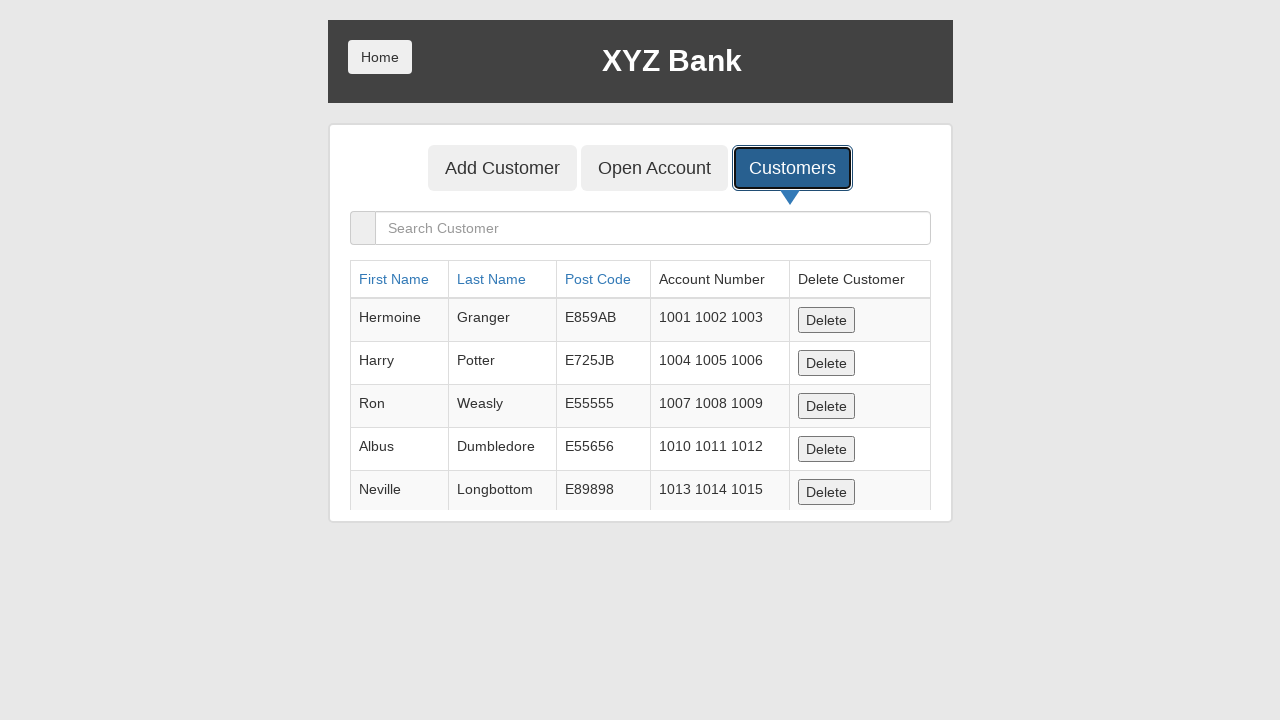

Counted 5 customers in the list
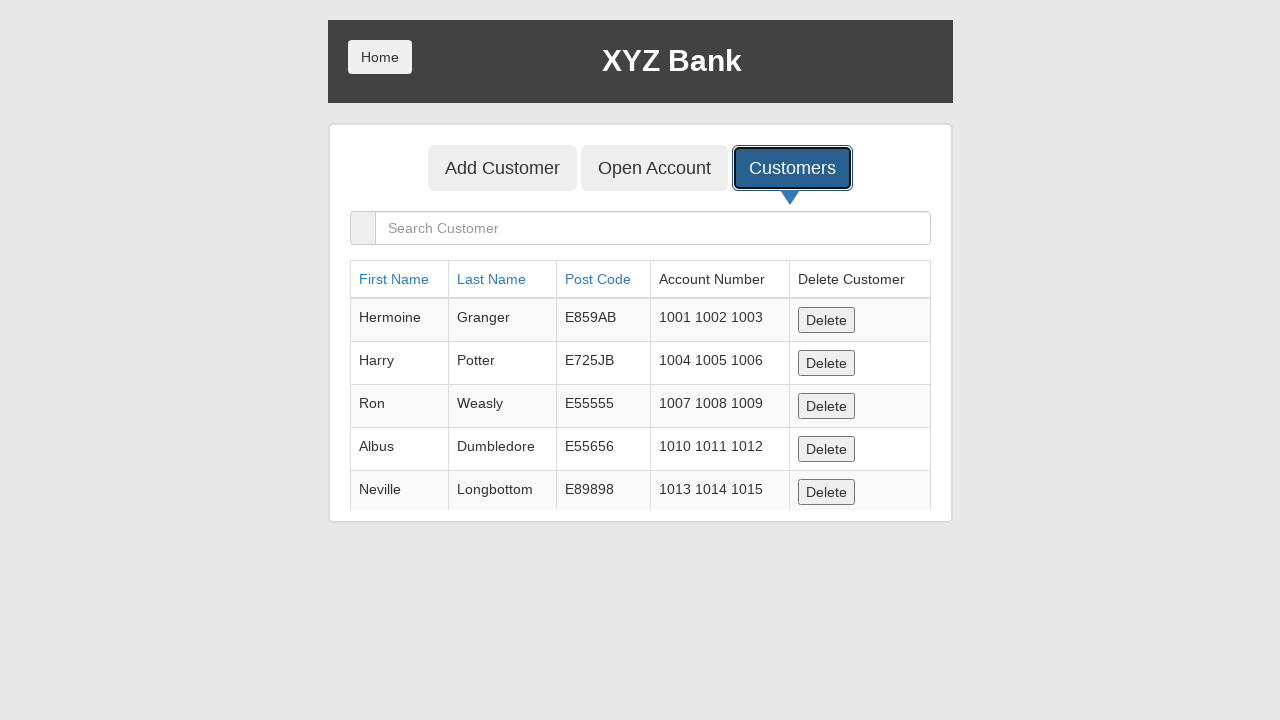

Clicked Delete button for the first customer at (826, 320) on button:has-text('Delete') >> nth=0
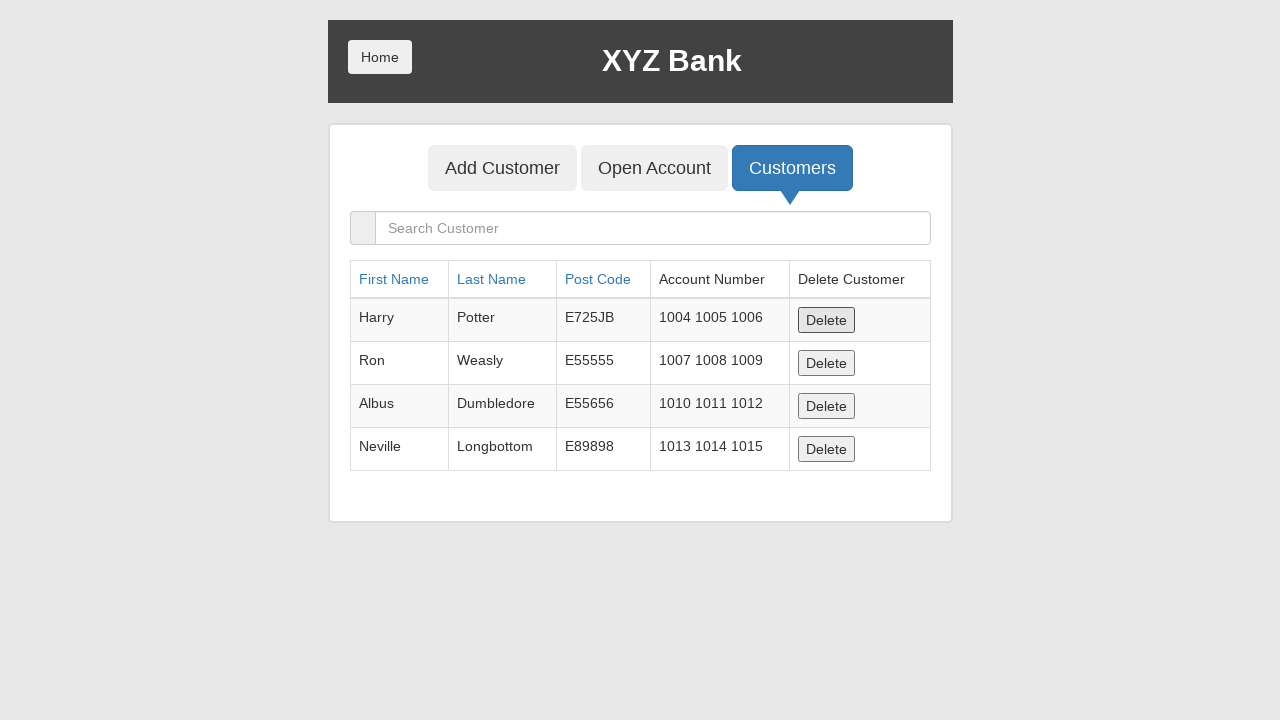

Waited 500ms for deletion to process
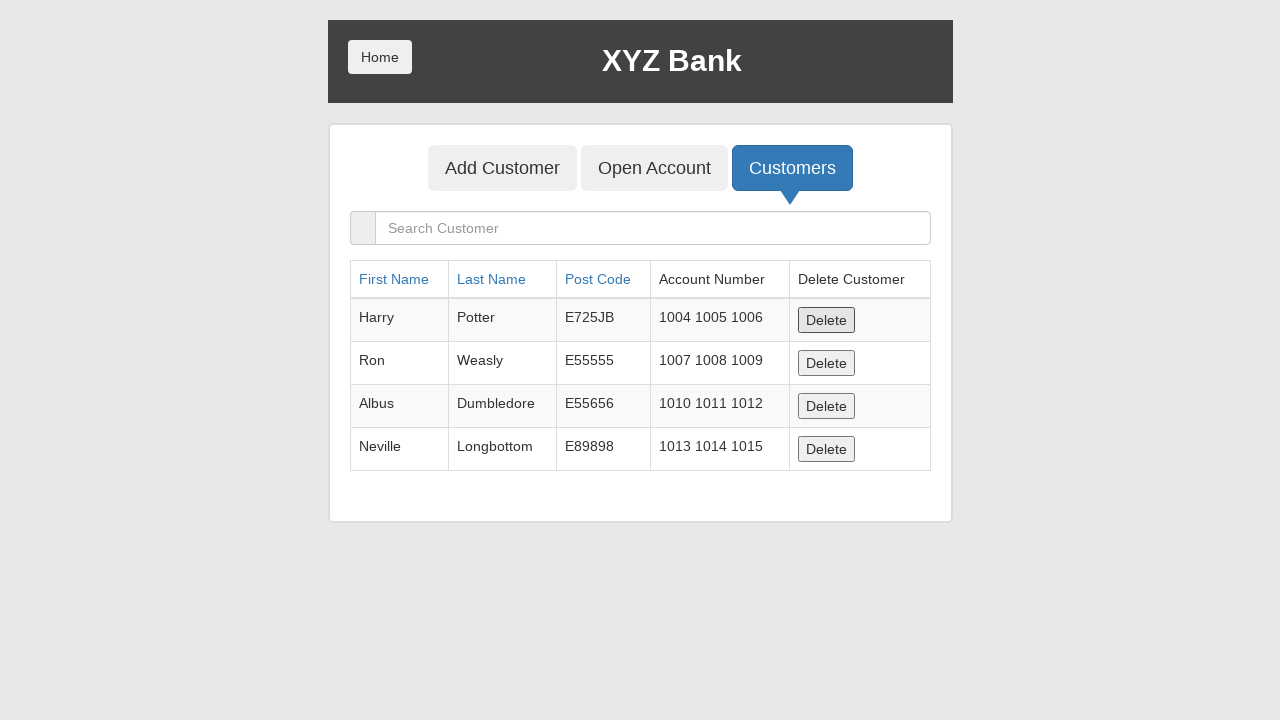

Verified customer deletion: 5 customers reduced to 4
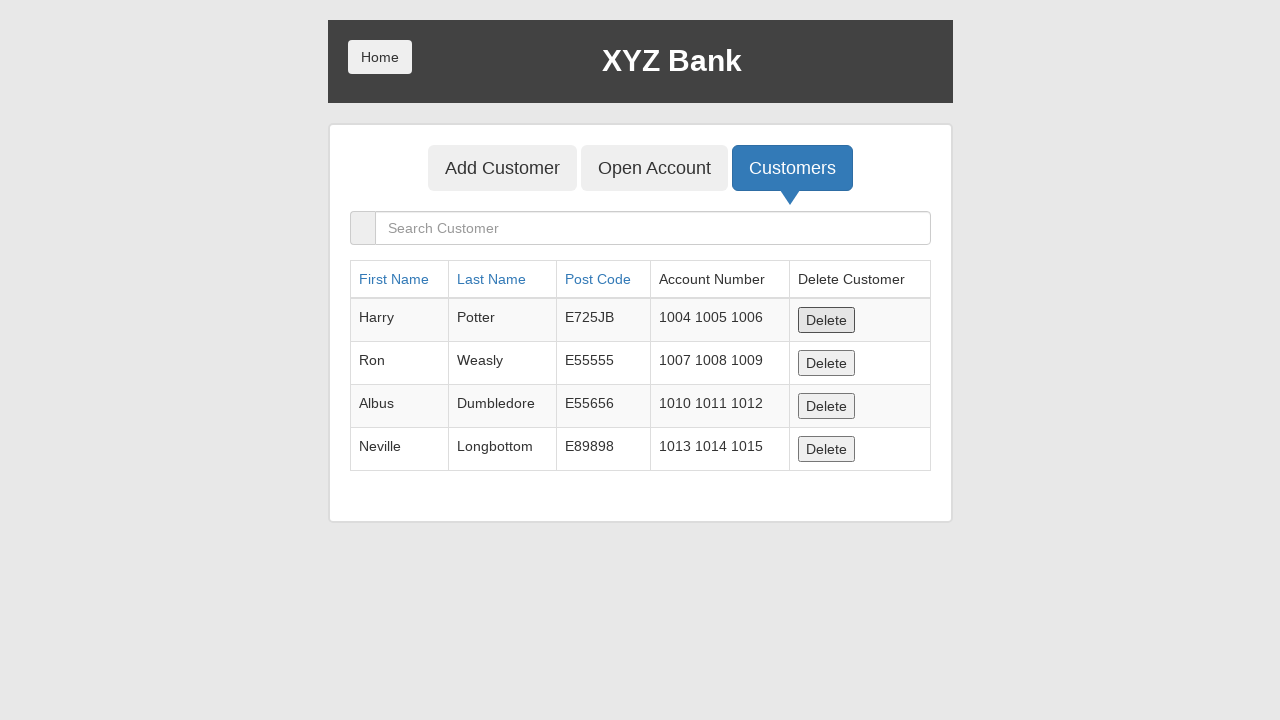

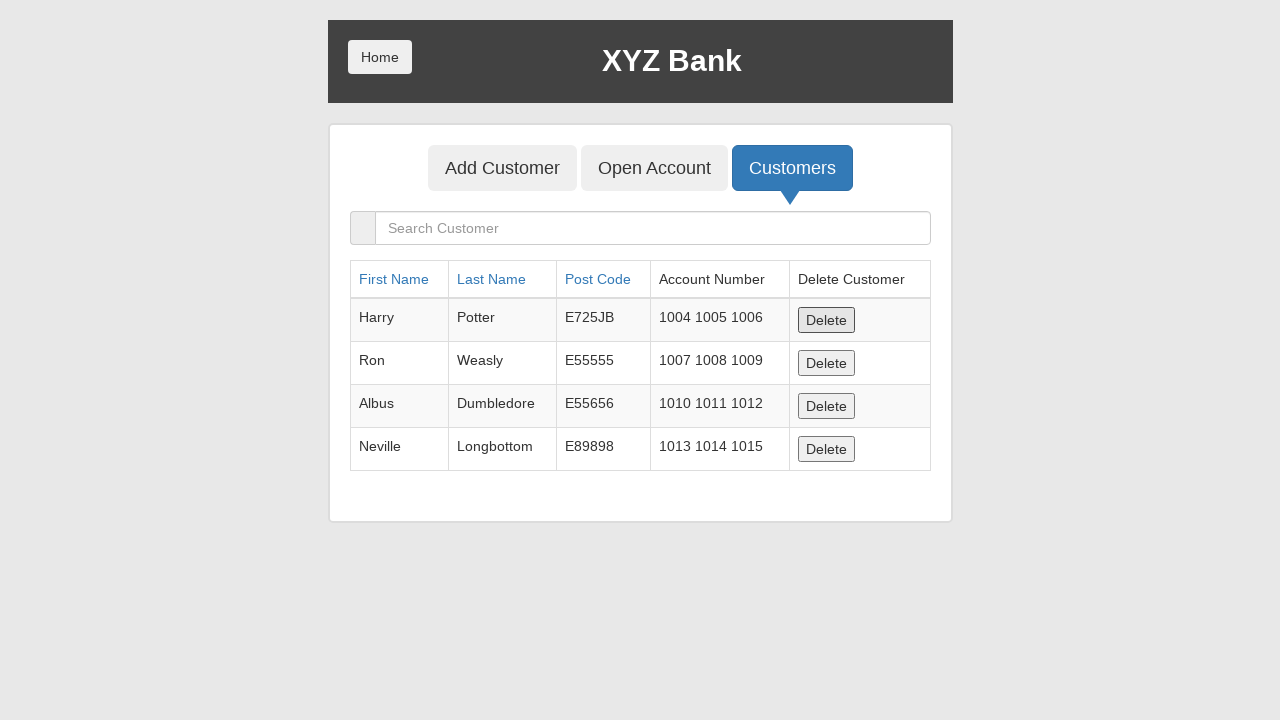